Selects an option from a dropdown menu and retrieves all available options

Starting URL: https://the-internet.herokuapp.com/dropdown

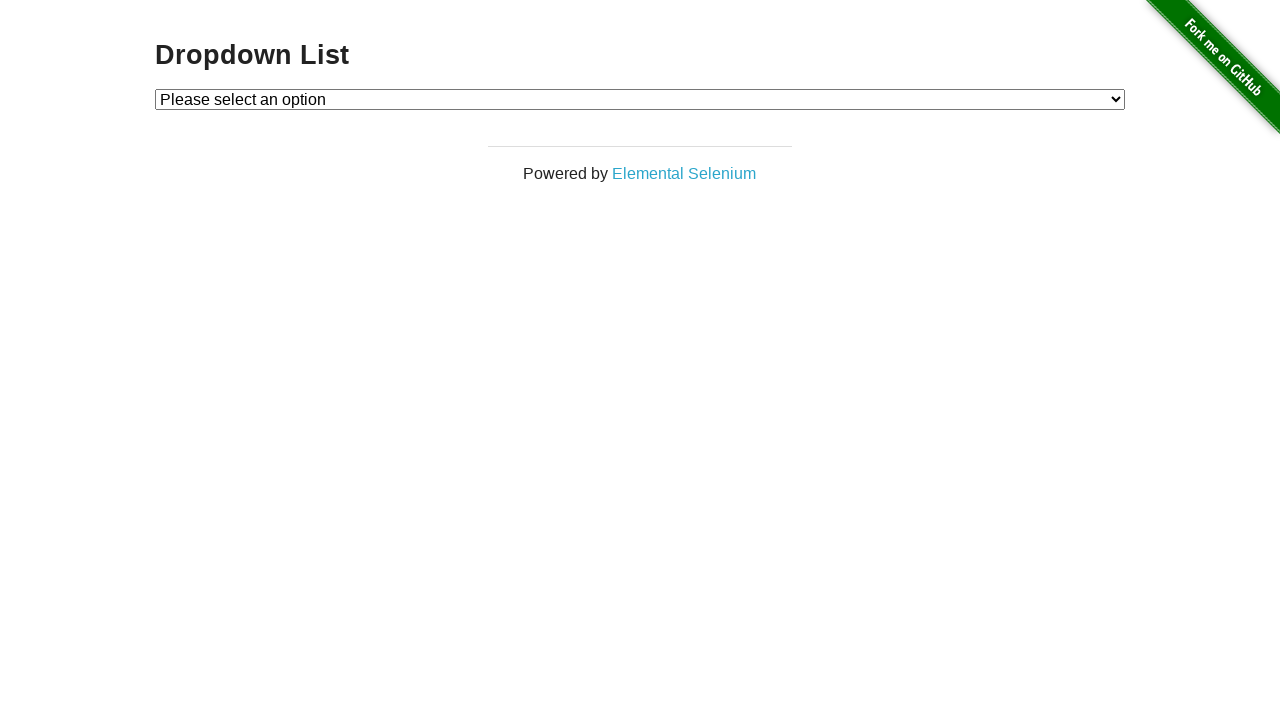

Selected option with value '1' from dropdown menu on select#dropdown
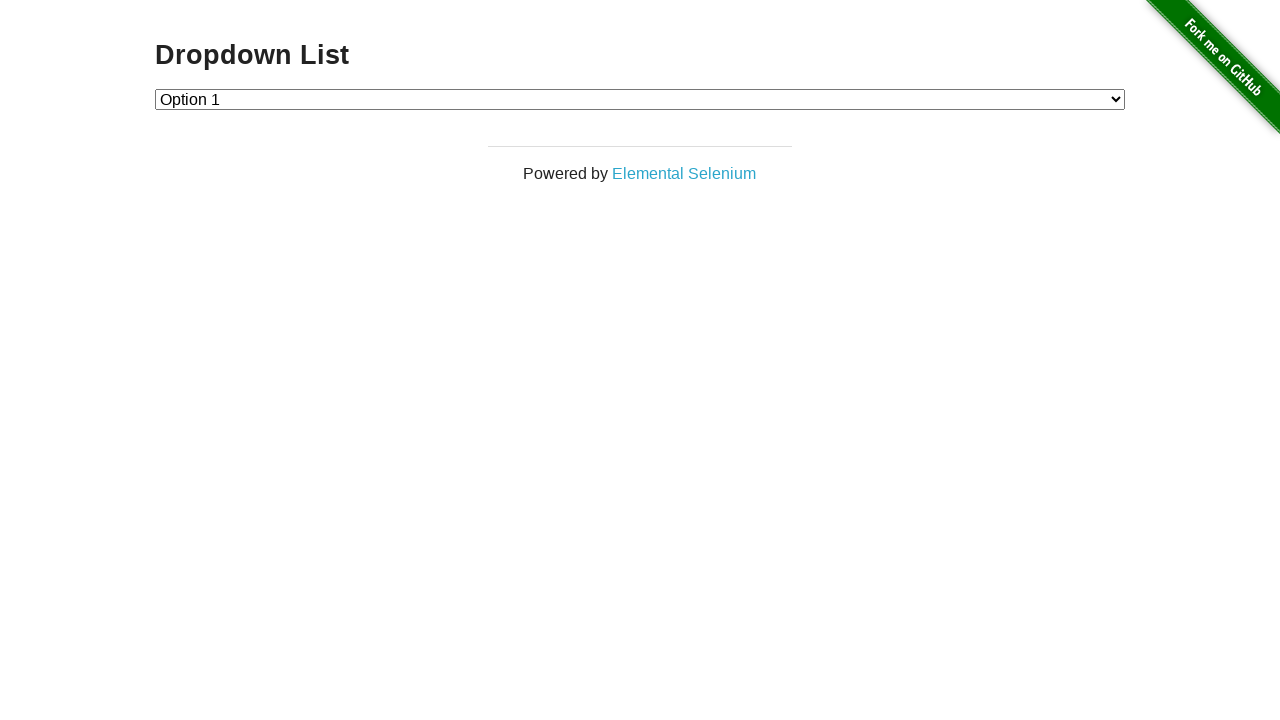

Retrieved all available options from dropdown
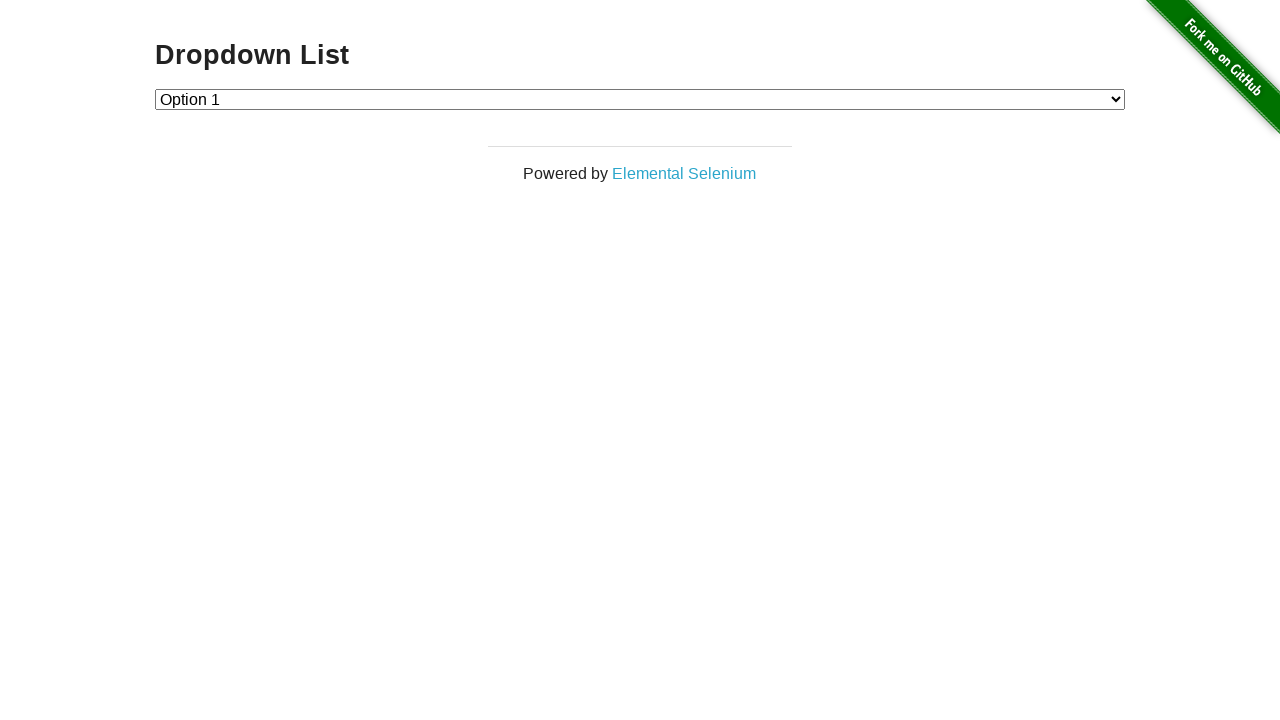

Printed option text: Please select an option
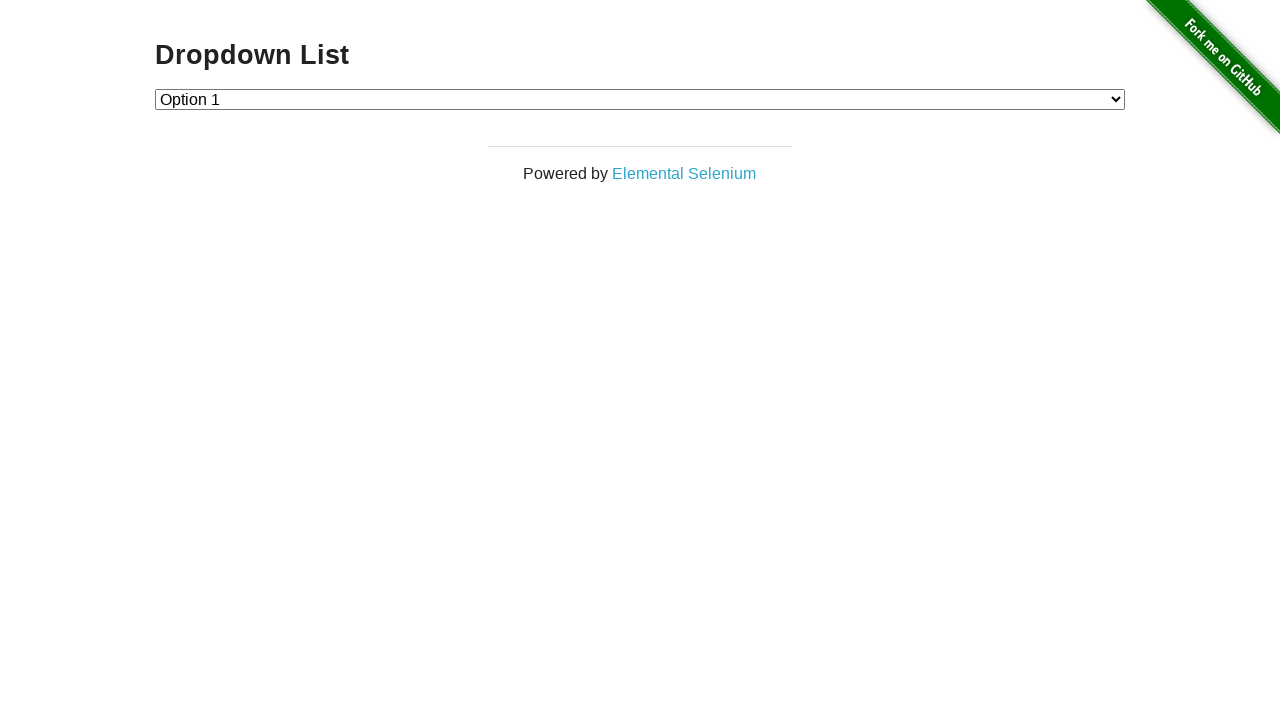

Printed option text: Option 1
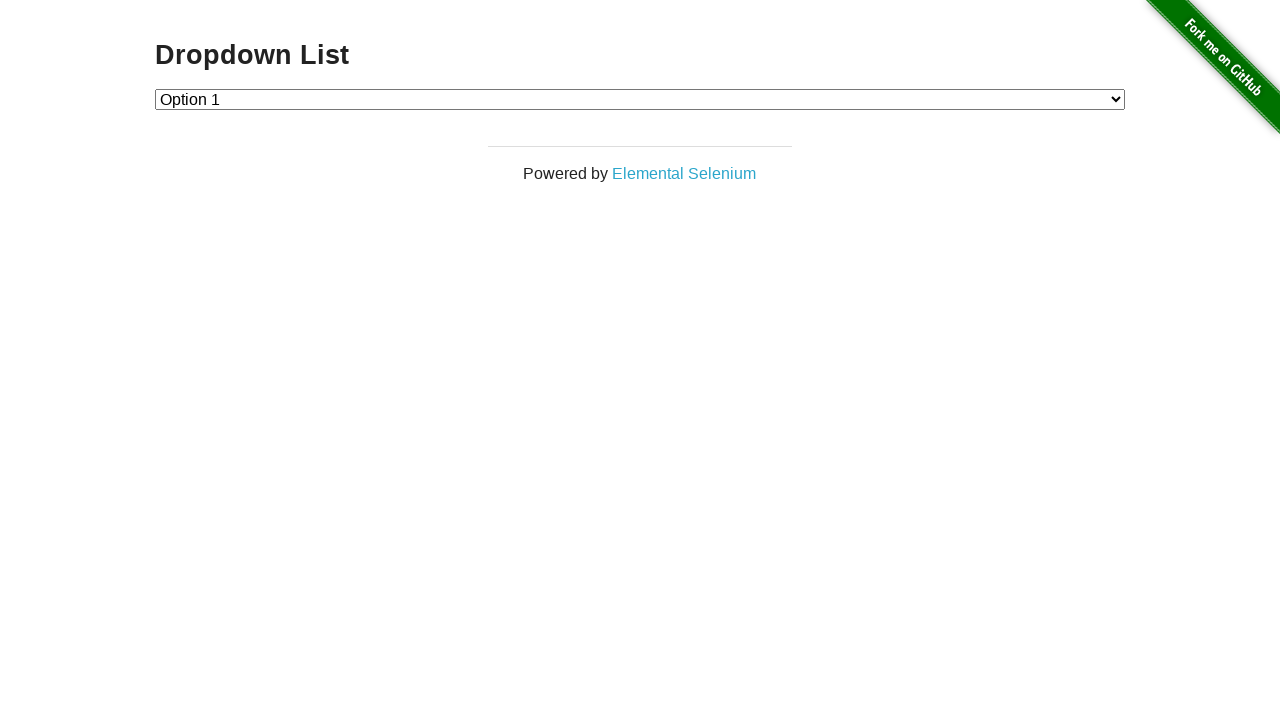

Printed option text: Option 2
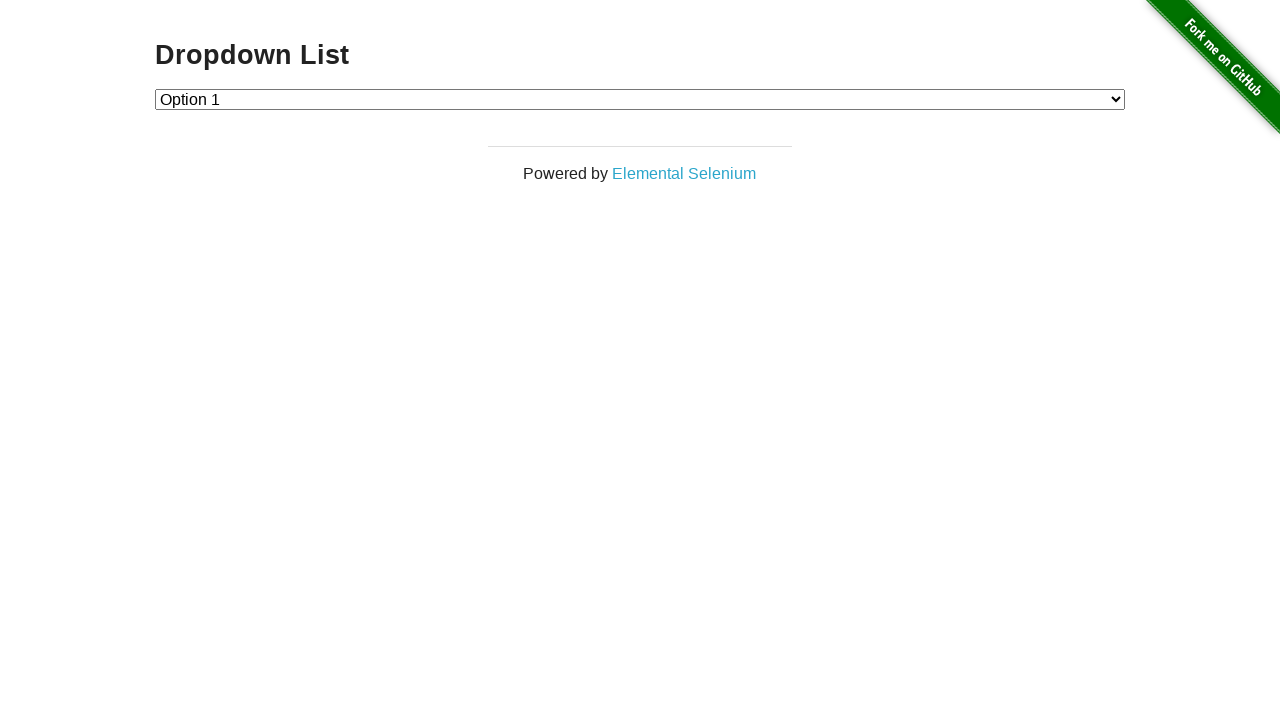

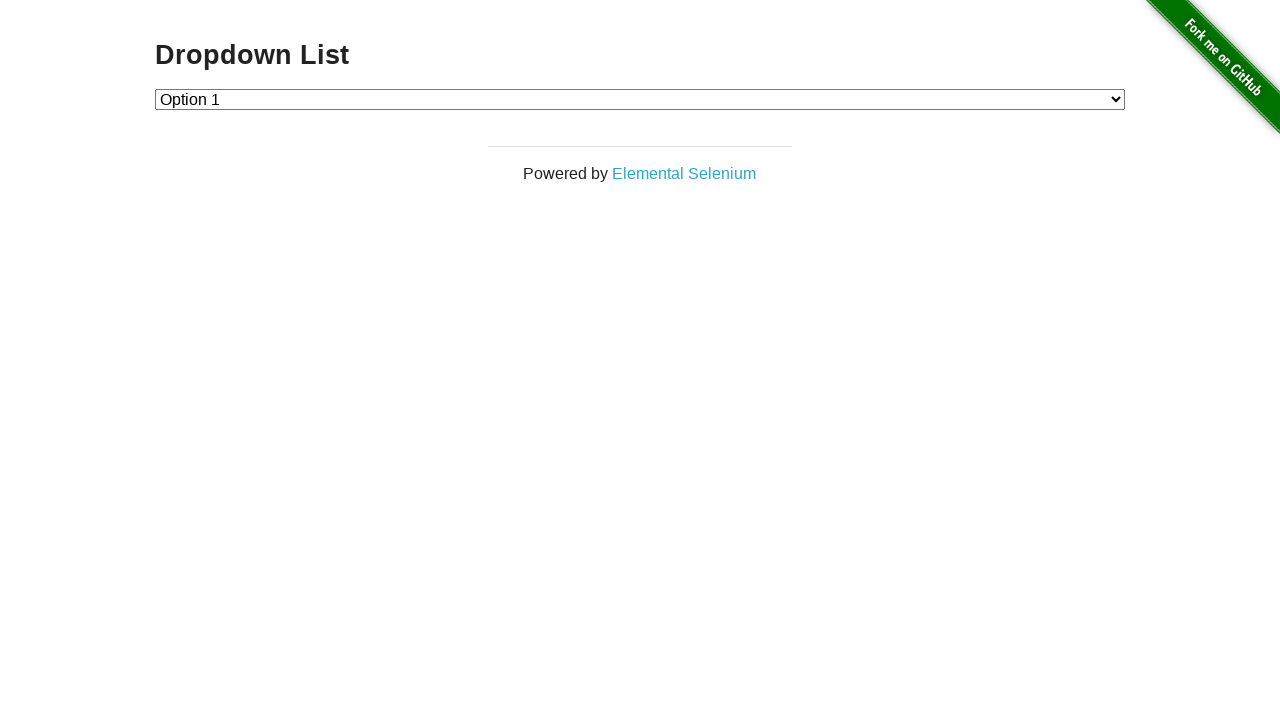